Tests iframe interaction on W3Schools Try It editor by switching to iframe, clicking a button to display date/time, then switching back to main frame to change theme

Starting URL: https://www.w3schools.com/js/tryit.asp?filename=tryjs_myfirst

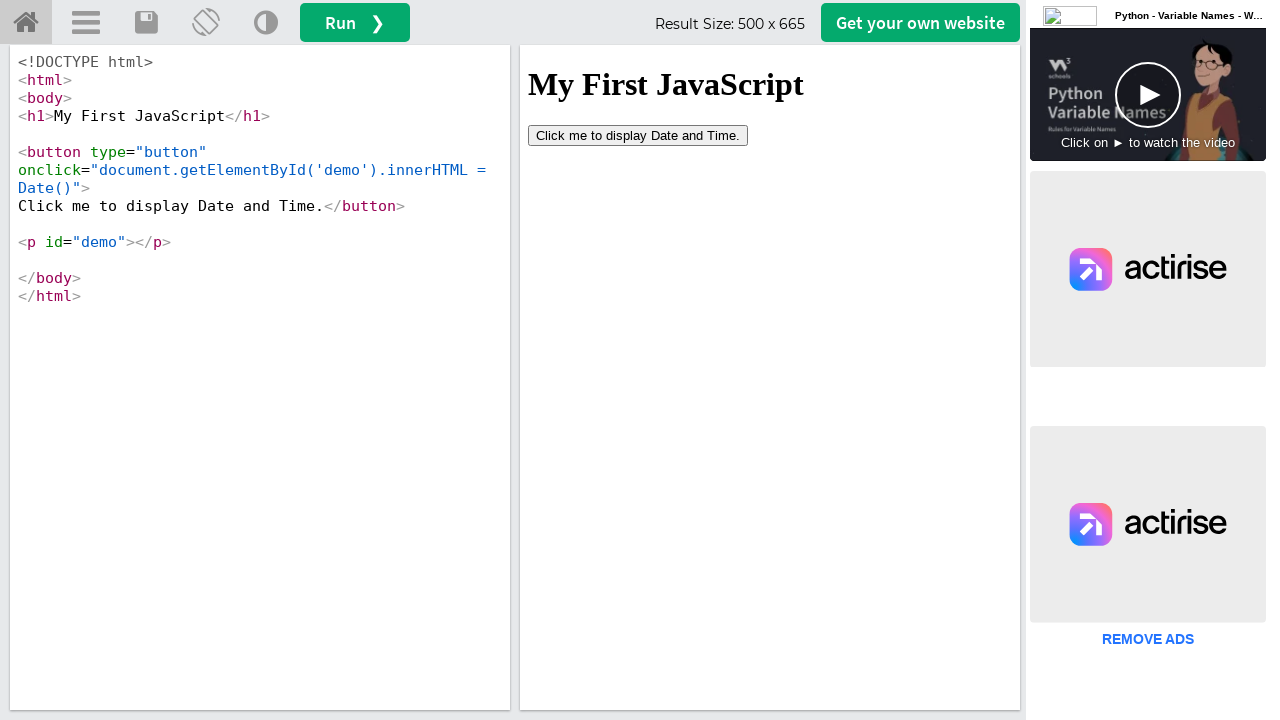

Located the iframeResult frame
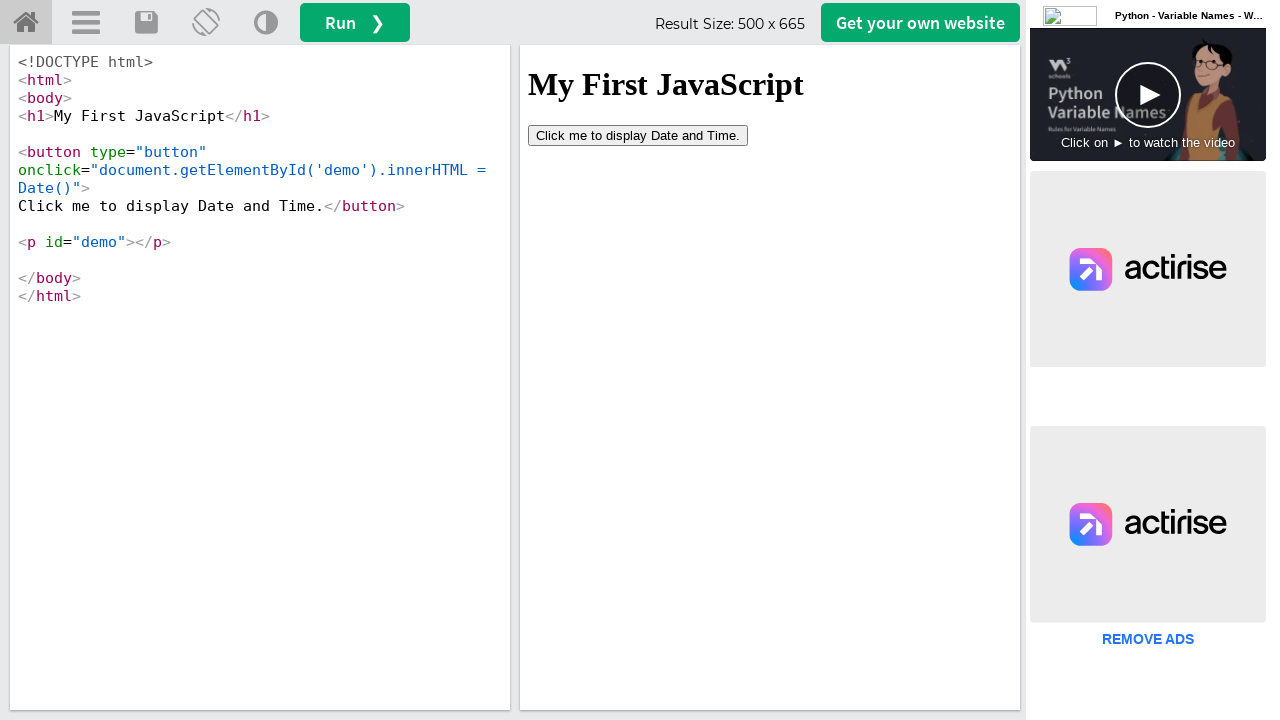

Clicked button inside iframe to display date/time at (638, 135) on #iframeResult >> internal:control=enter-frame >> button[type='button']
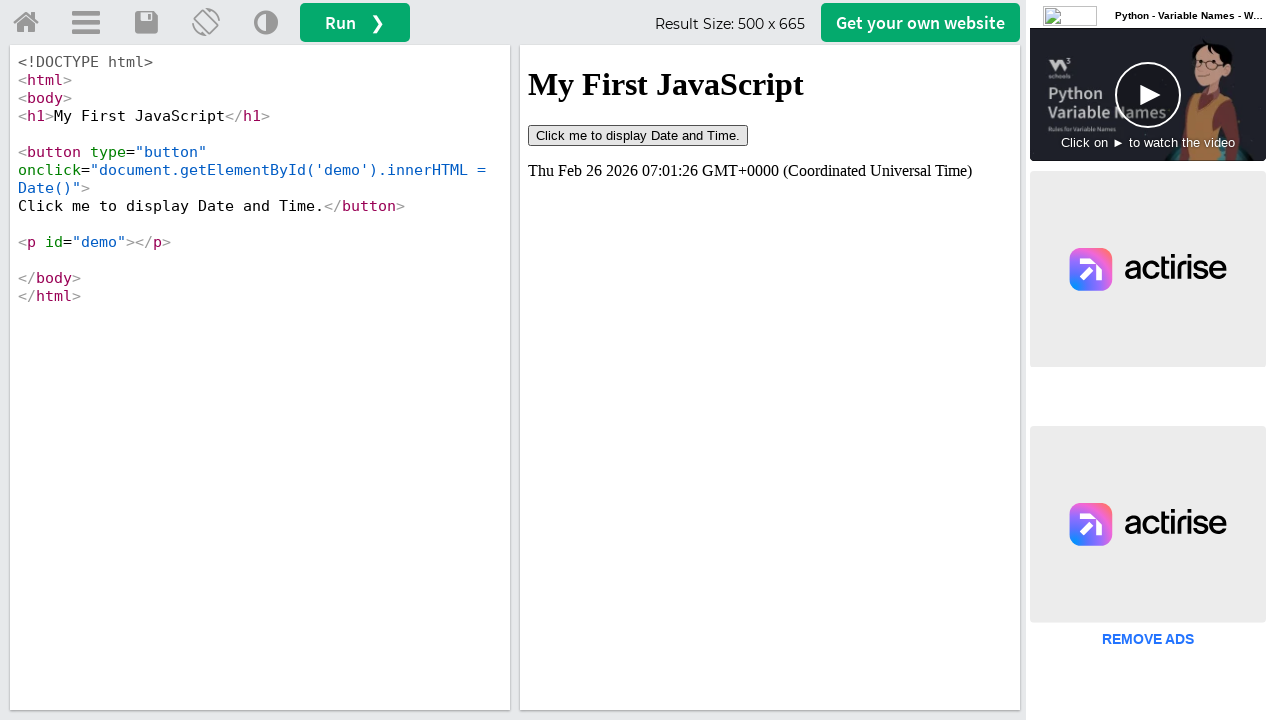

Retrieved demo text from iframe: Thu Feb 26 2026 07:01:26 GMT+0000 (Coordinated Universal Time)
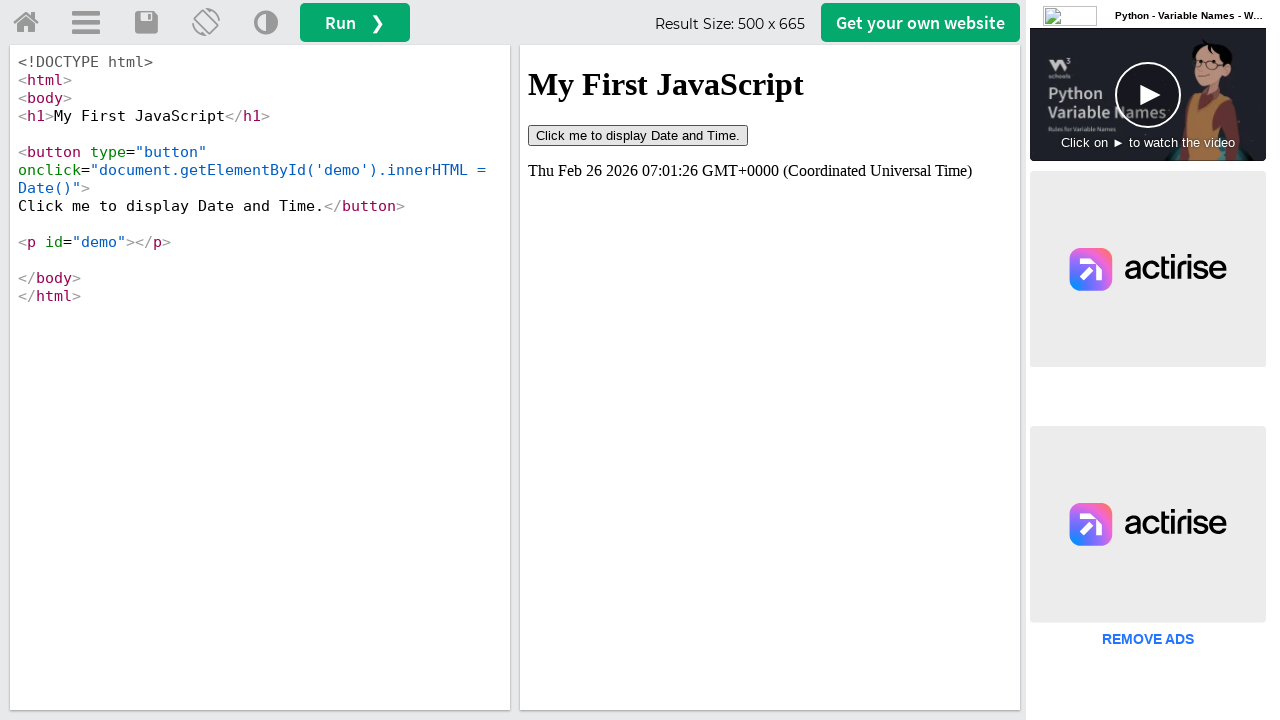

Clicked theme change button in main frame at (266, 23) on (//a[@title='Change Theme'])[1]
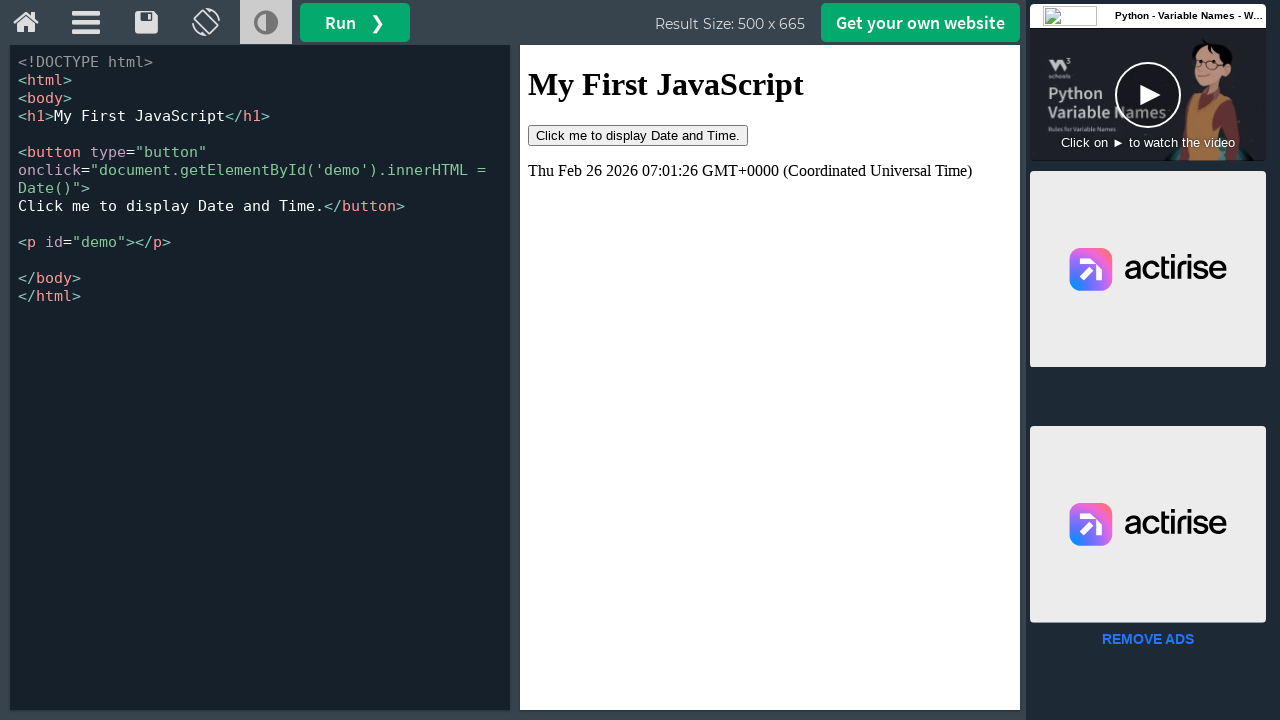

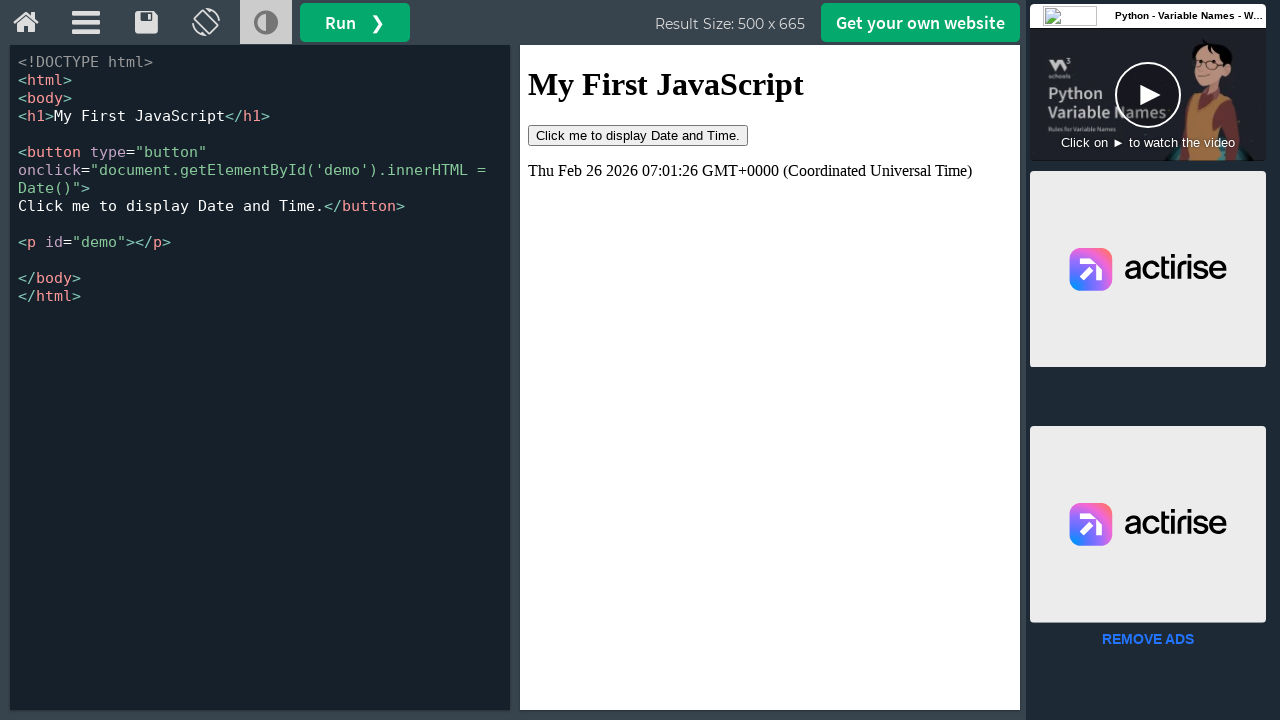